Navigates to JPL Mars Space Images page and verifies the featured header image is displayed

Starting URL: https://data-class-jpl-space.s3.amazonaws.com/JPL_Space/index.html

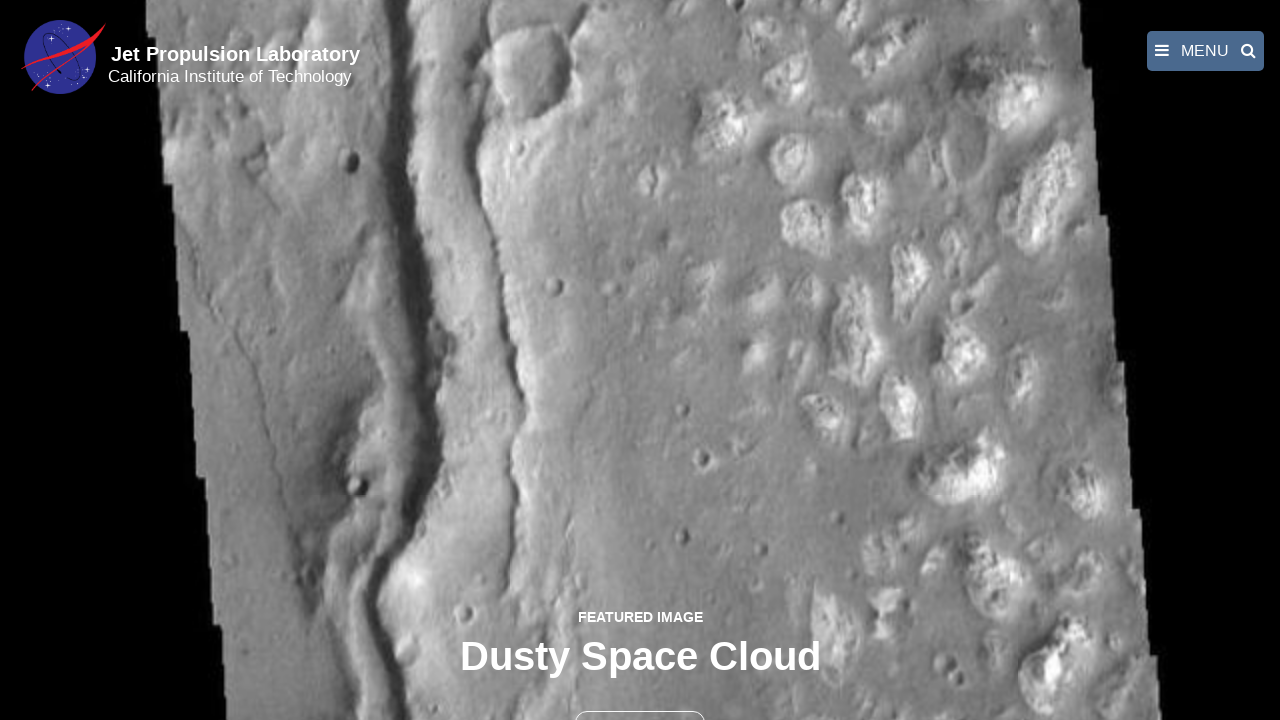

Navigated to JPL Mars Space Images page
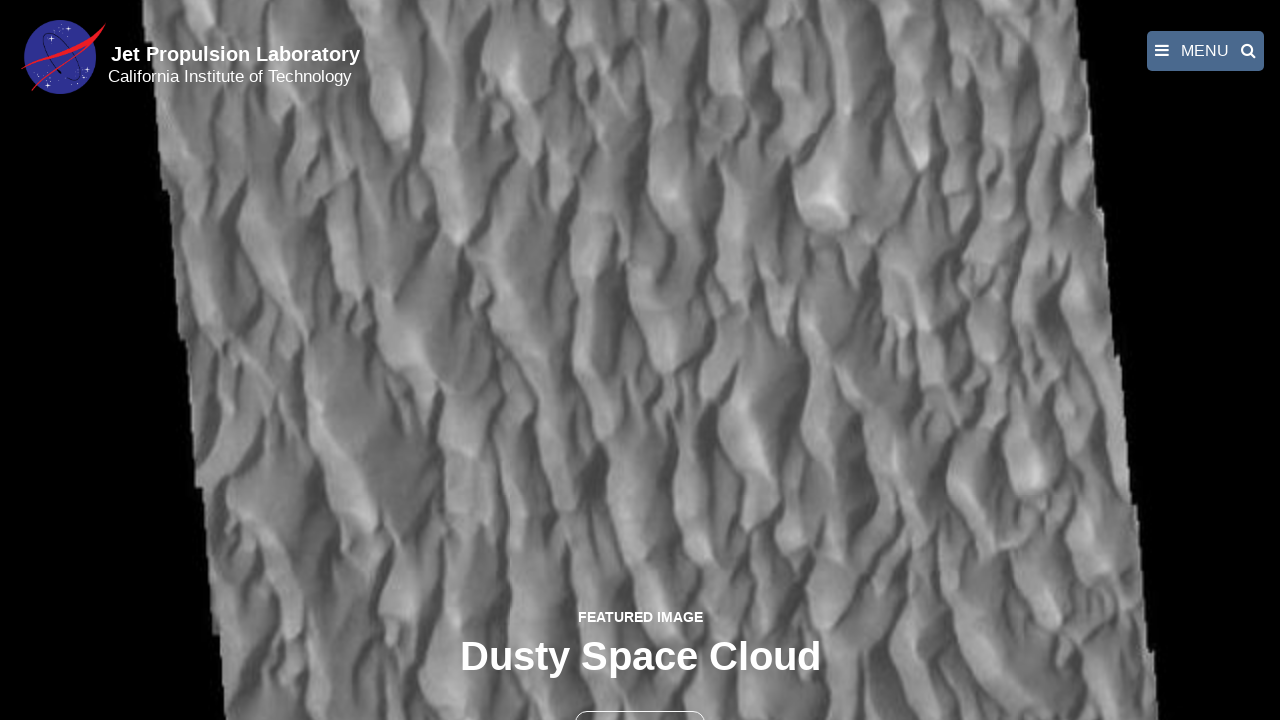

Featured header image loaded
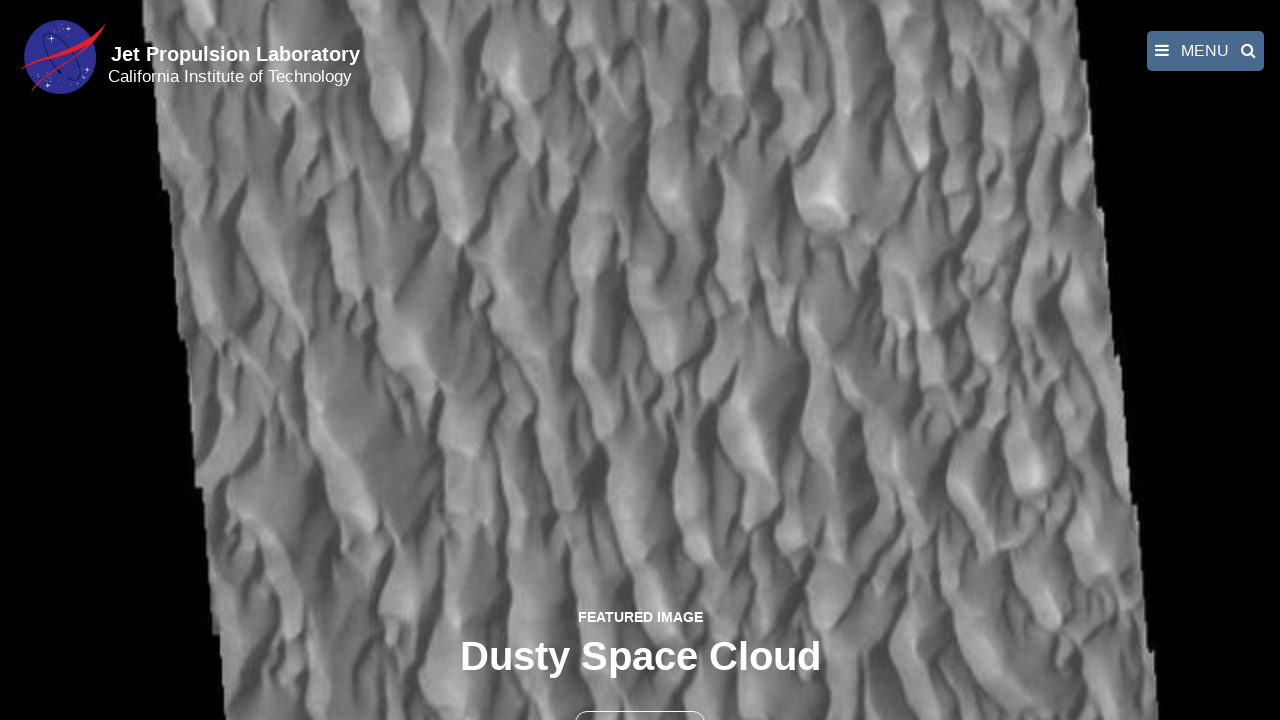

Verified featured header image is displayed
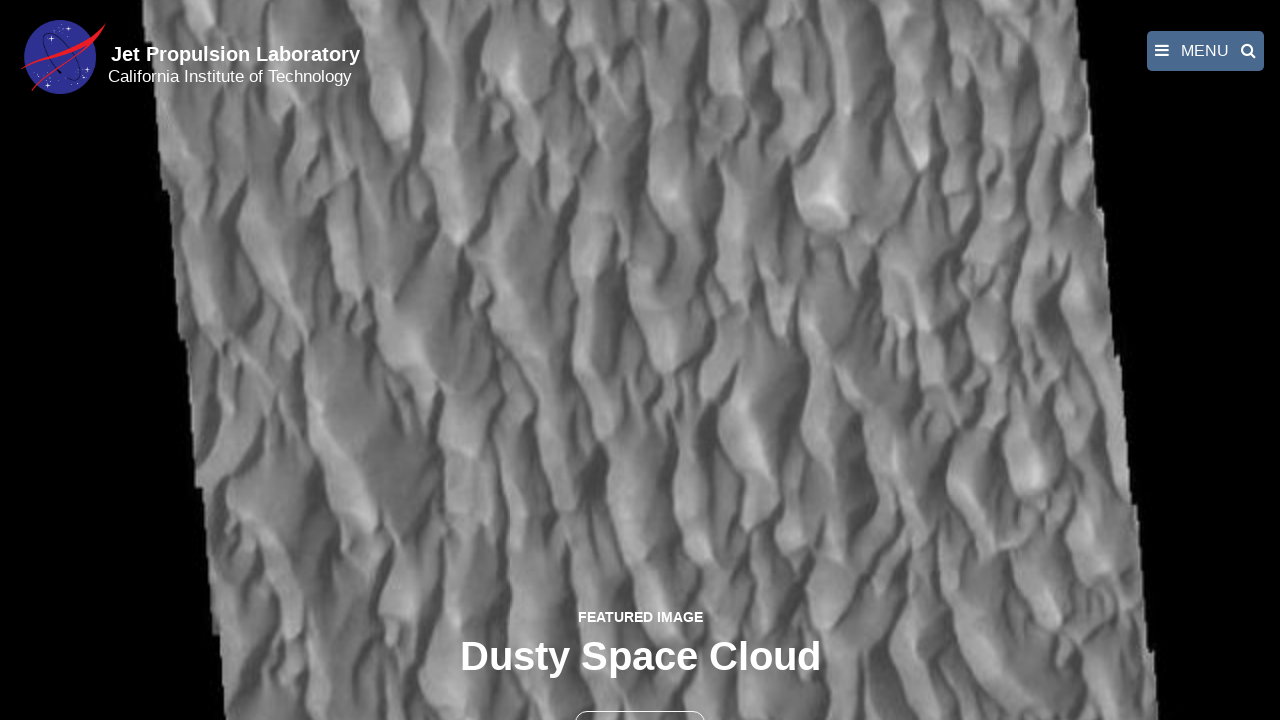

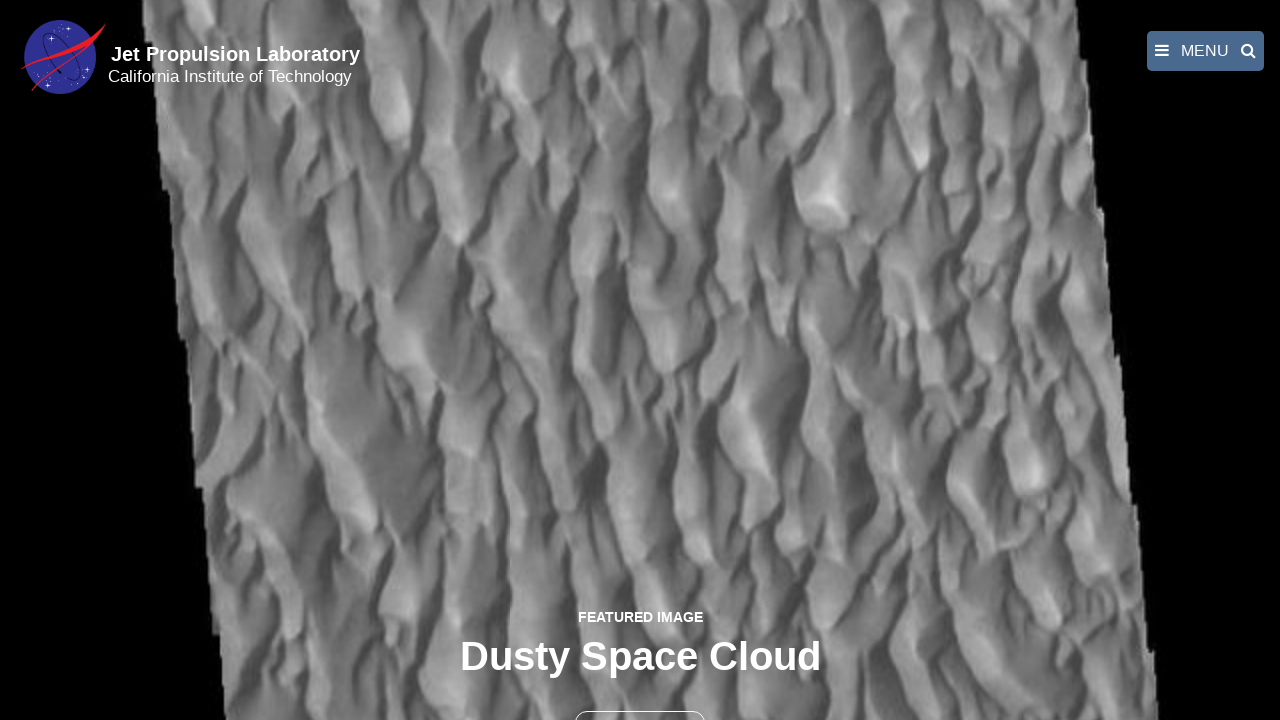